Tests radio button functionality on a practice form by clicking two radio buttons and verifying their selection states

Starting URL: https://www.tutorialspoint.com/selenium/practice/selenium_automation_practice.php

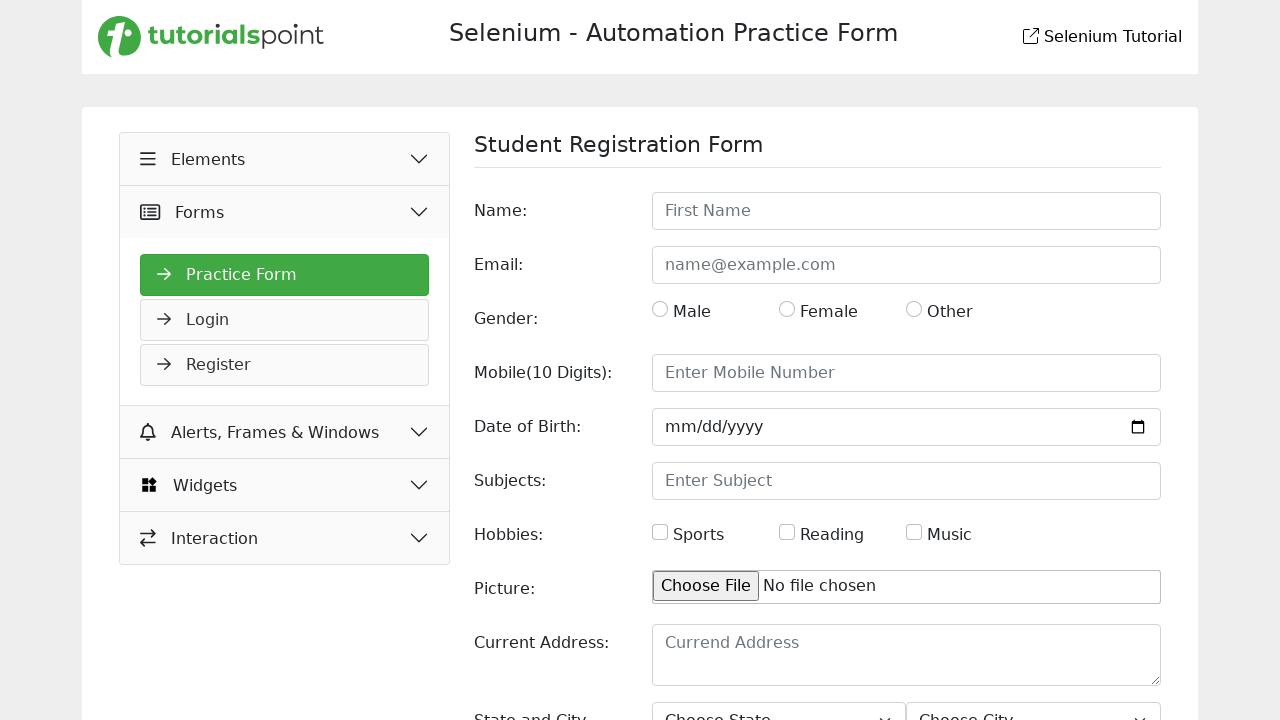

Clicked the first radio button (gender) at (660, 309) on input#gender
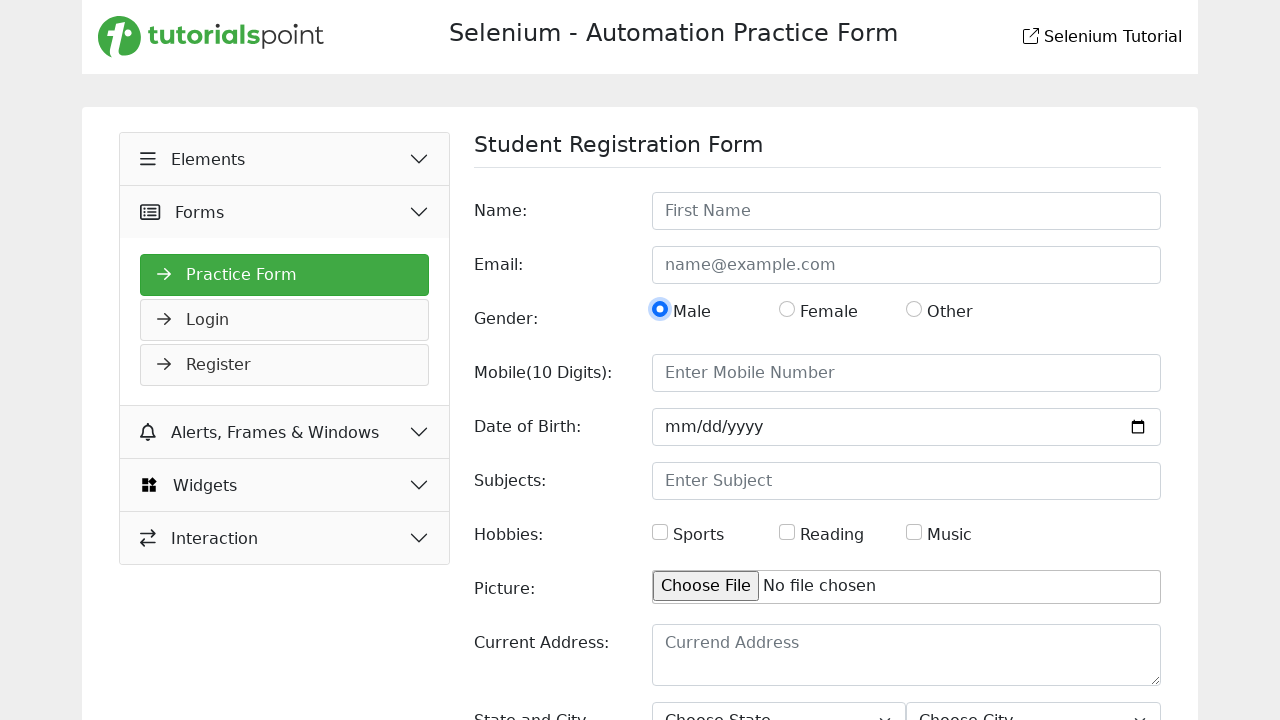

Clicked the second radio button at (787, 309) on xpath=//div[3]//div[1]//div[1]//div[2]//input[1]
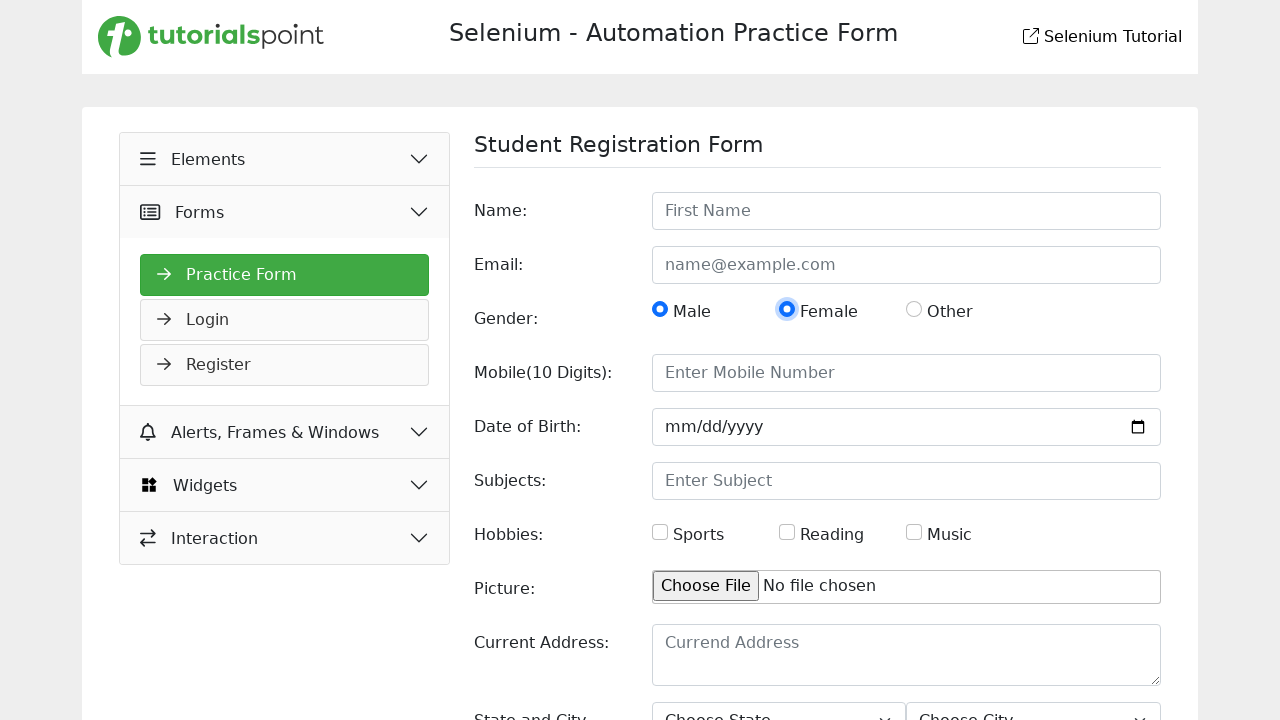

Checked if first radio button is selected
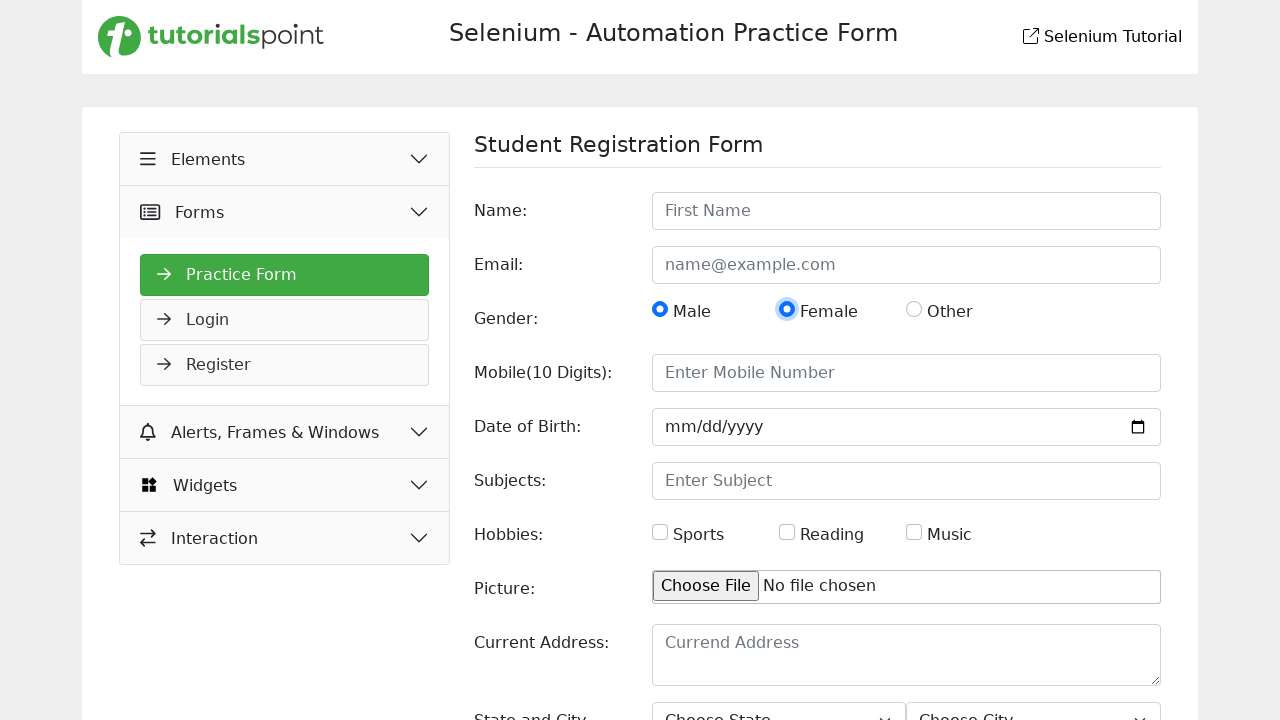

Checked if second radio button is selected
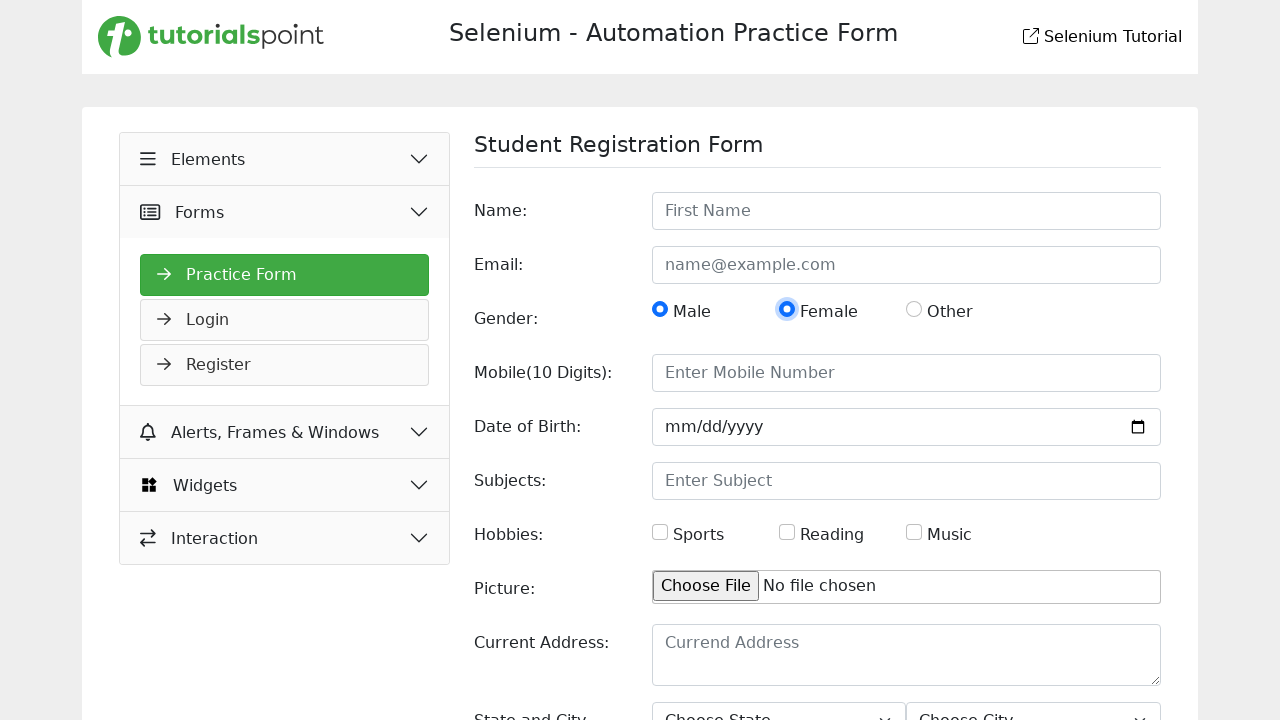

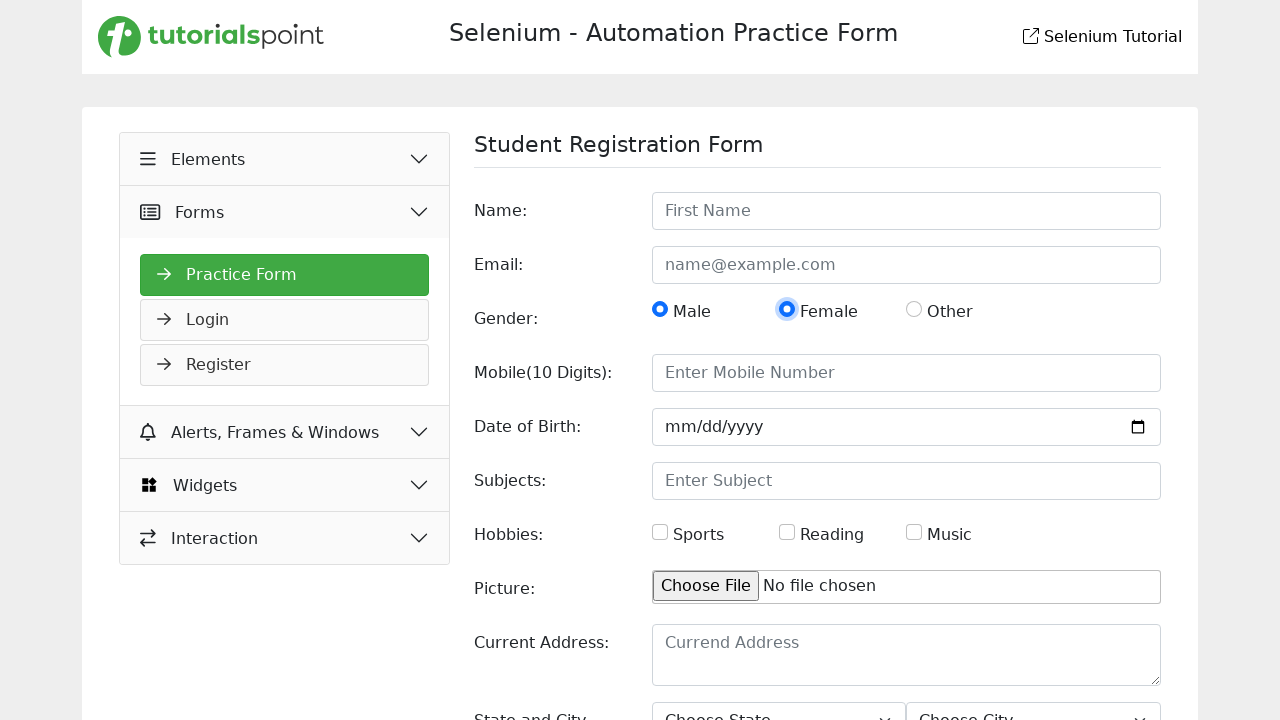